Navigates to a form by clicking a specific link text, then fills out a multi-field form with personal information and submits it

Starting URL: http://suninjuly.github.io/find_link_text

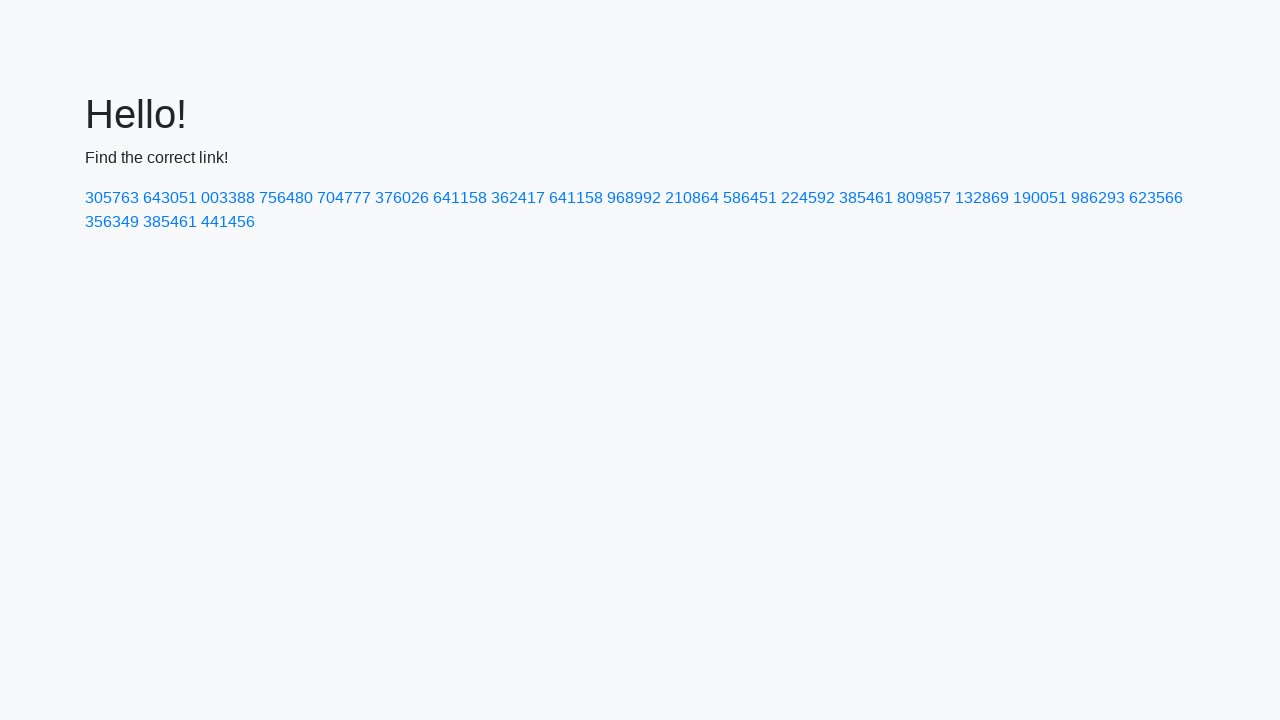

Navigated to the form page
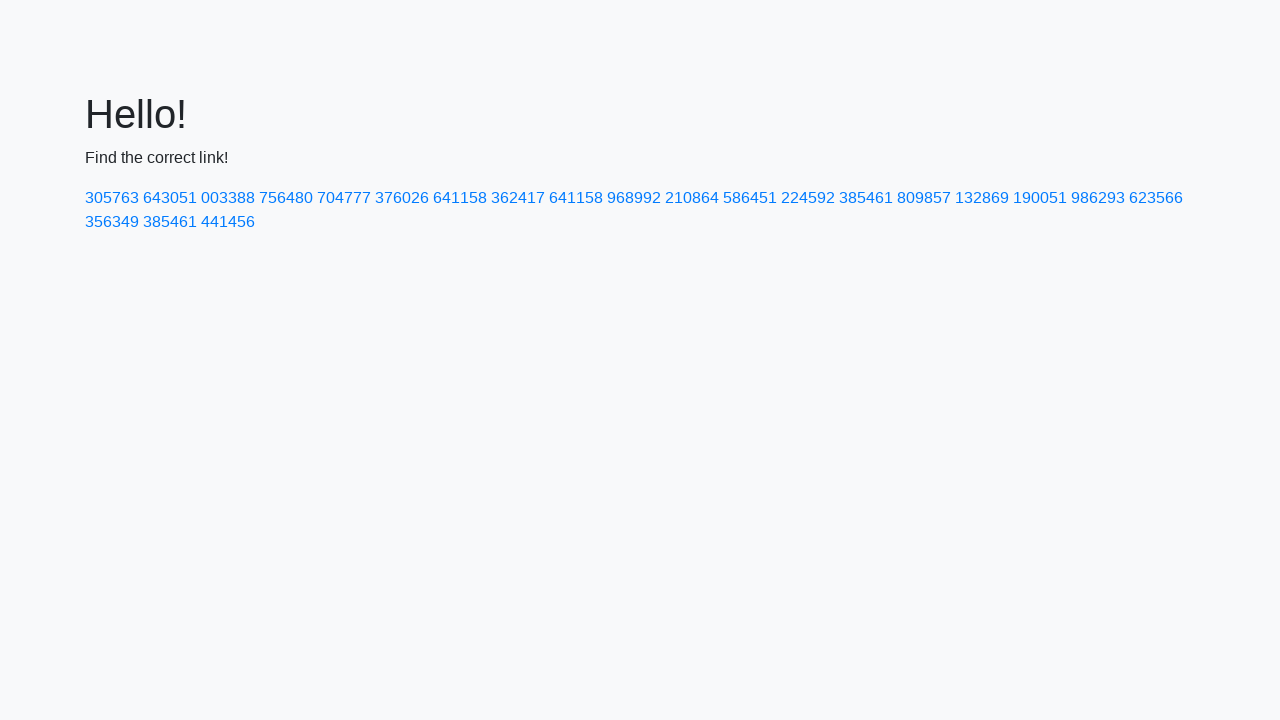

Clicked on the link with text '224592' at (808, 198) on text=224592
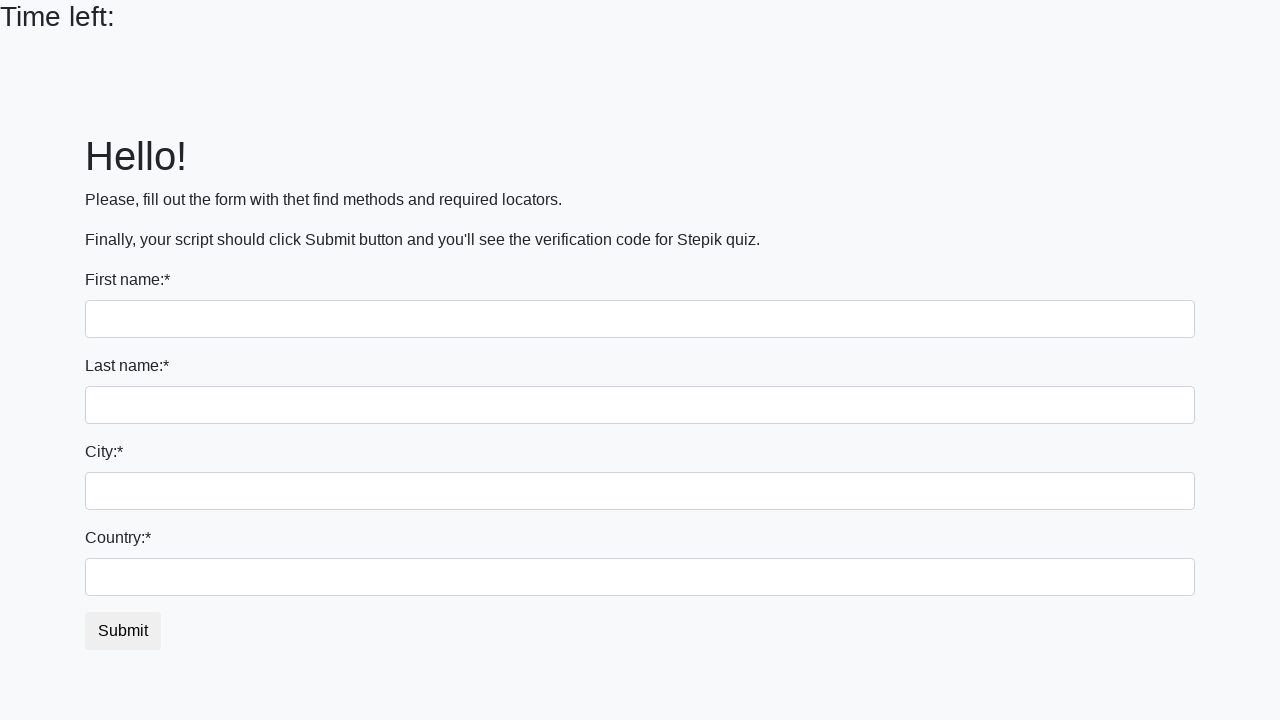

Filled first name field with 'Ivan' on input.form-control:first-of-type
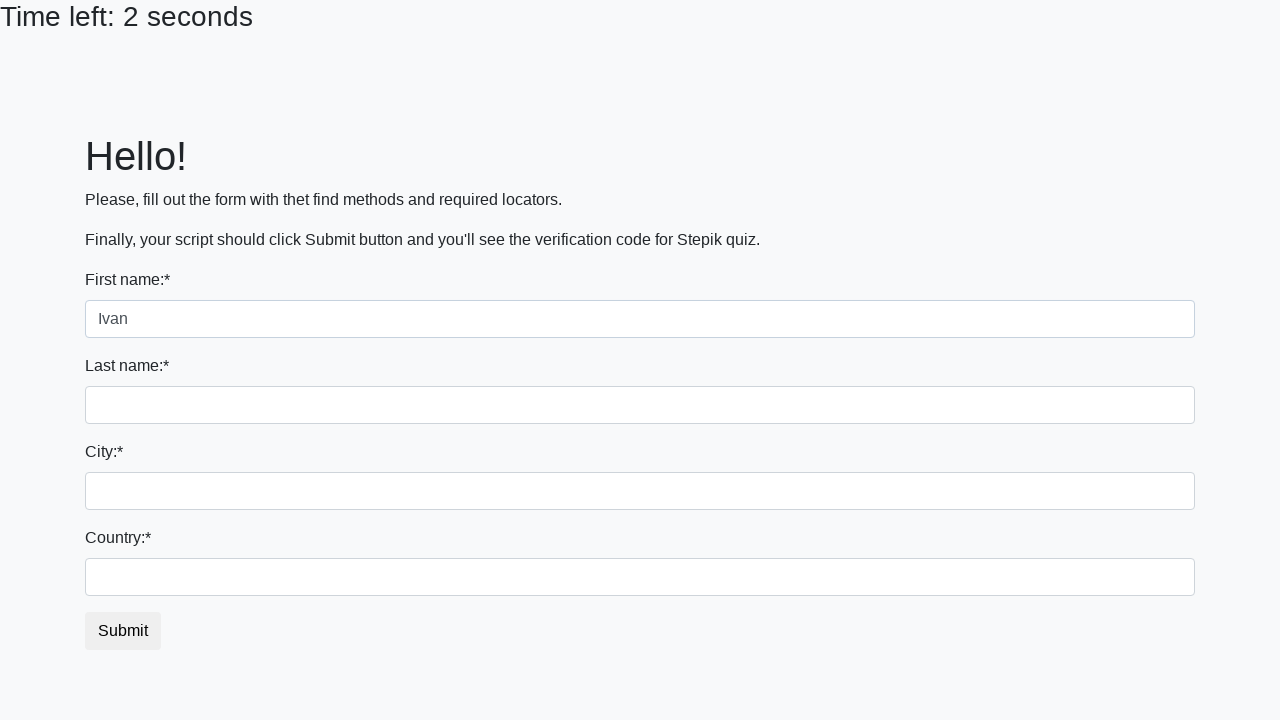

Filled last name field with 'Petrov' on input[name='last_name']
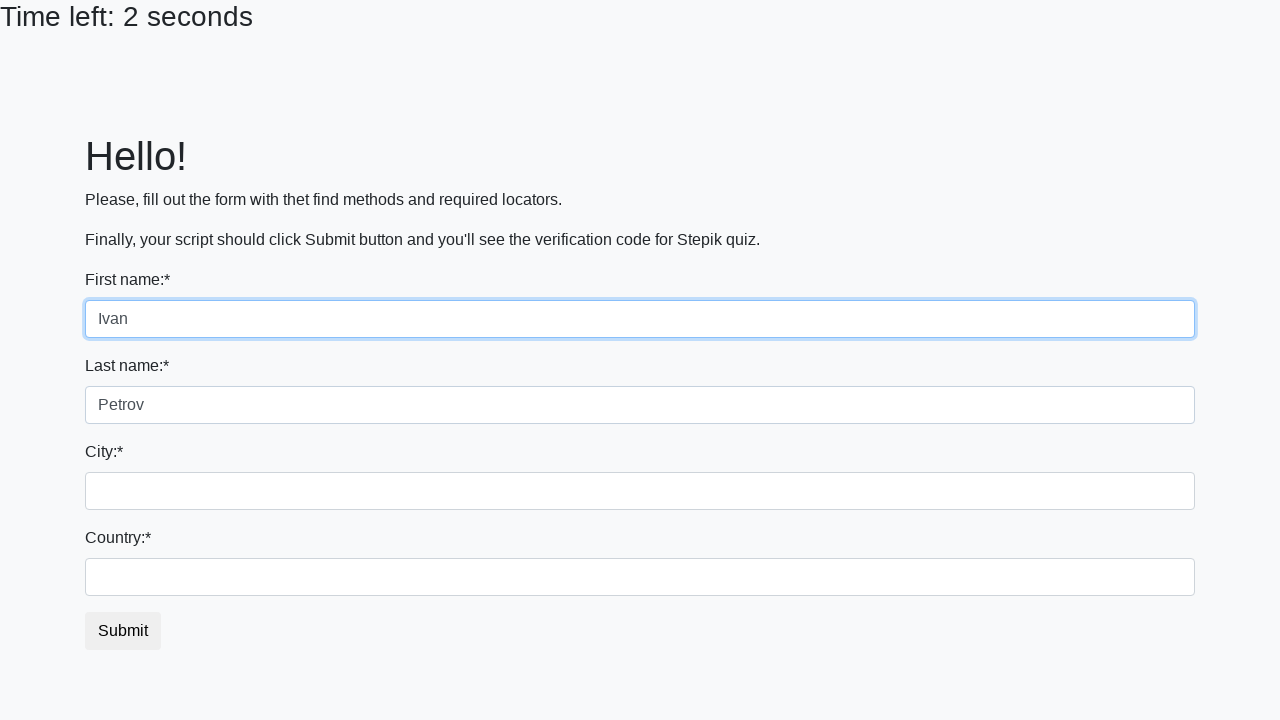

Filled city field with 'Smolensk' on .form-control.city
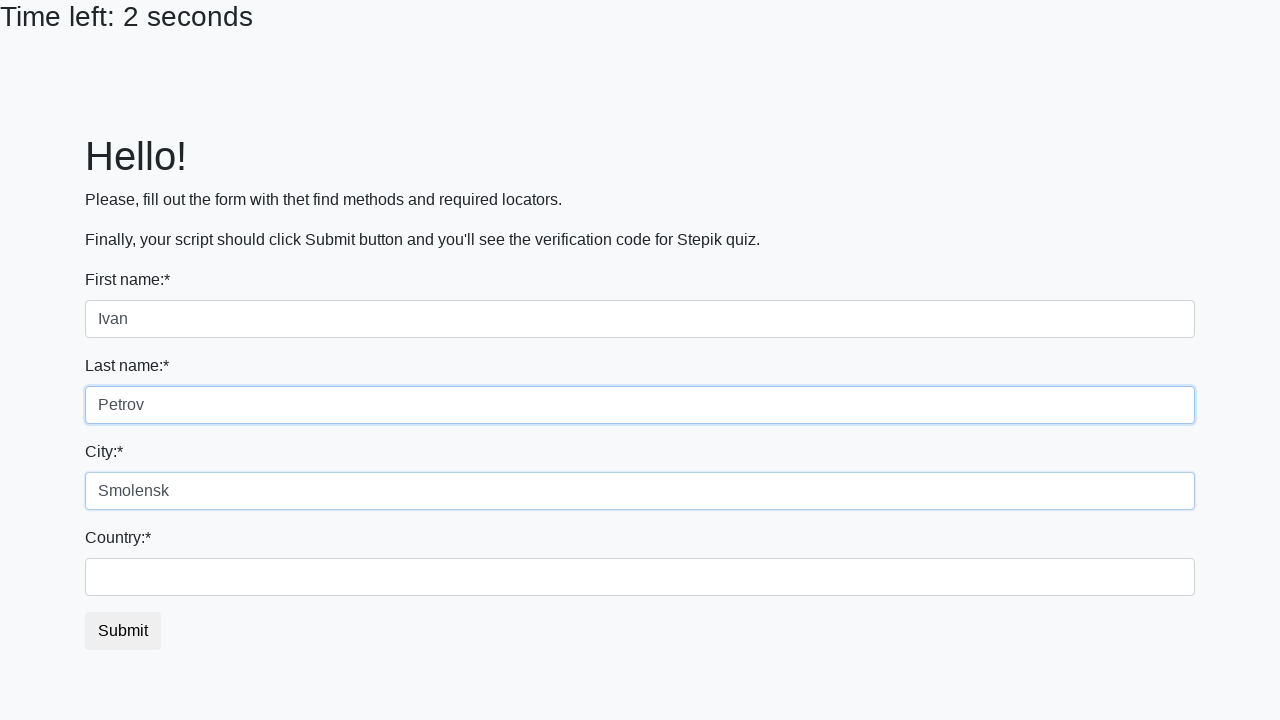

Filled country field with 'Russia' on #country
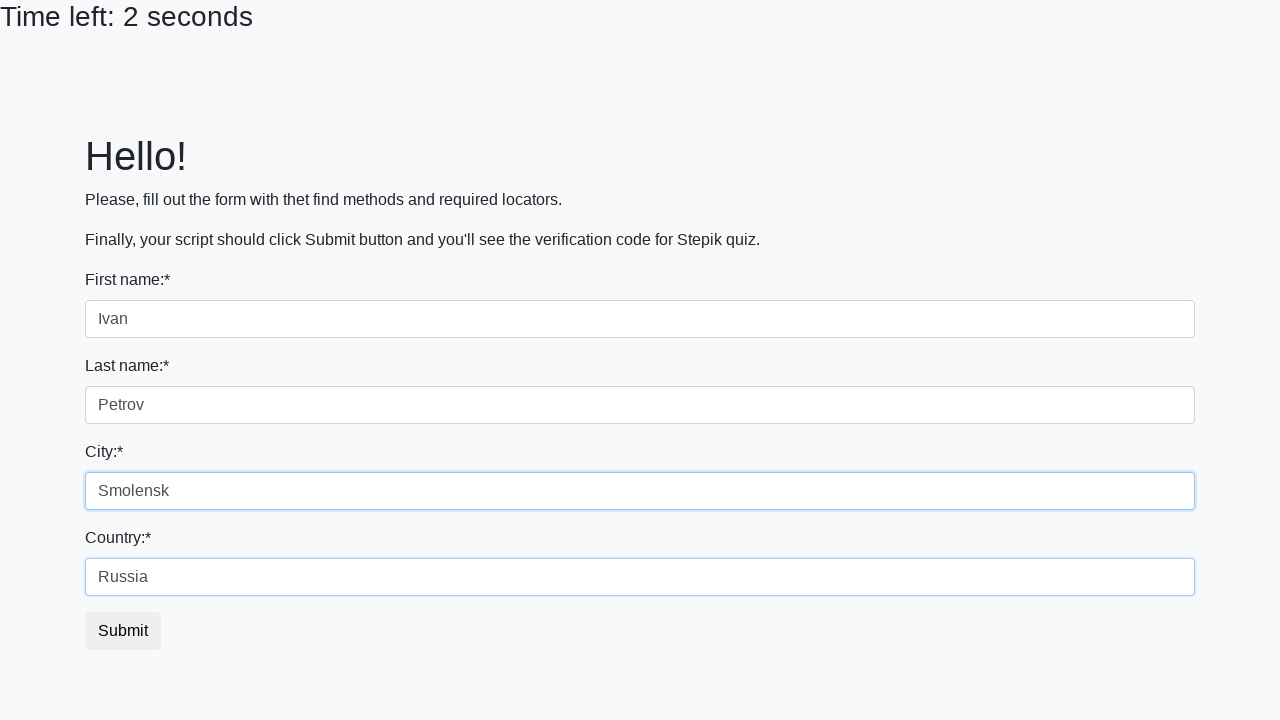

Submitted the form at (123, 631) on button.btn-default
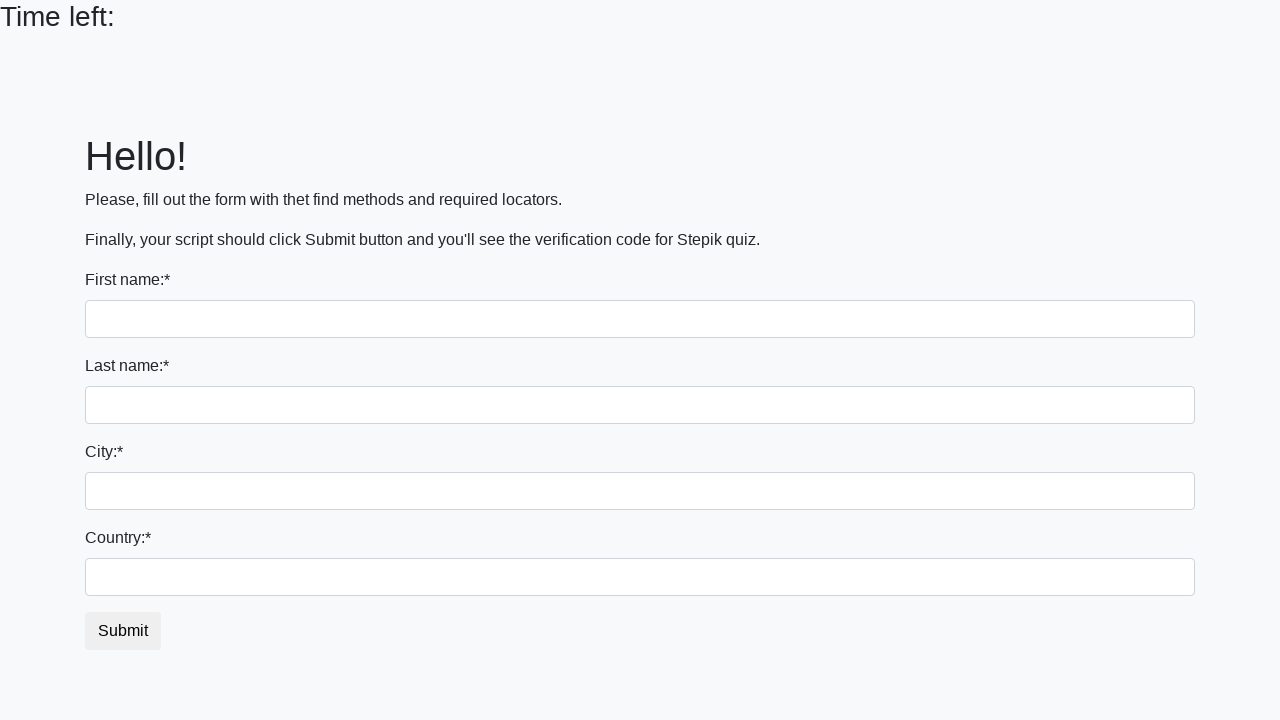

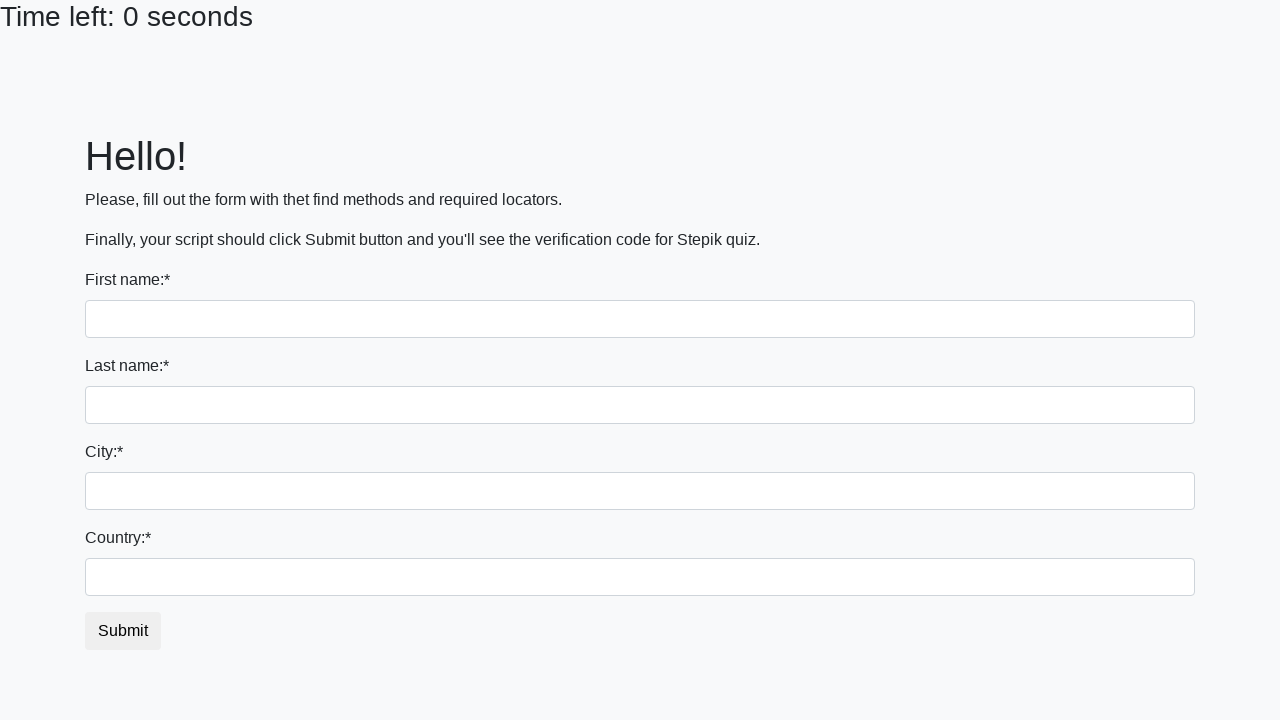